Tests the horizontal slider functionality by moving the slider and verifying the displayed value updates correctly

Starting URL: https://the-internet.herokuapp.com/horizontal_slider

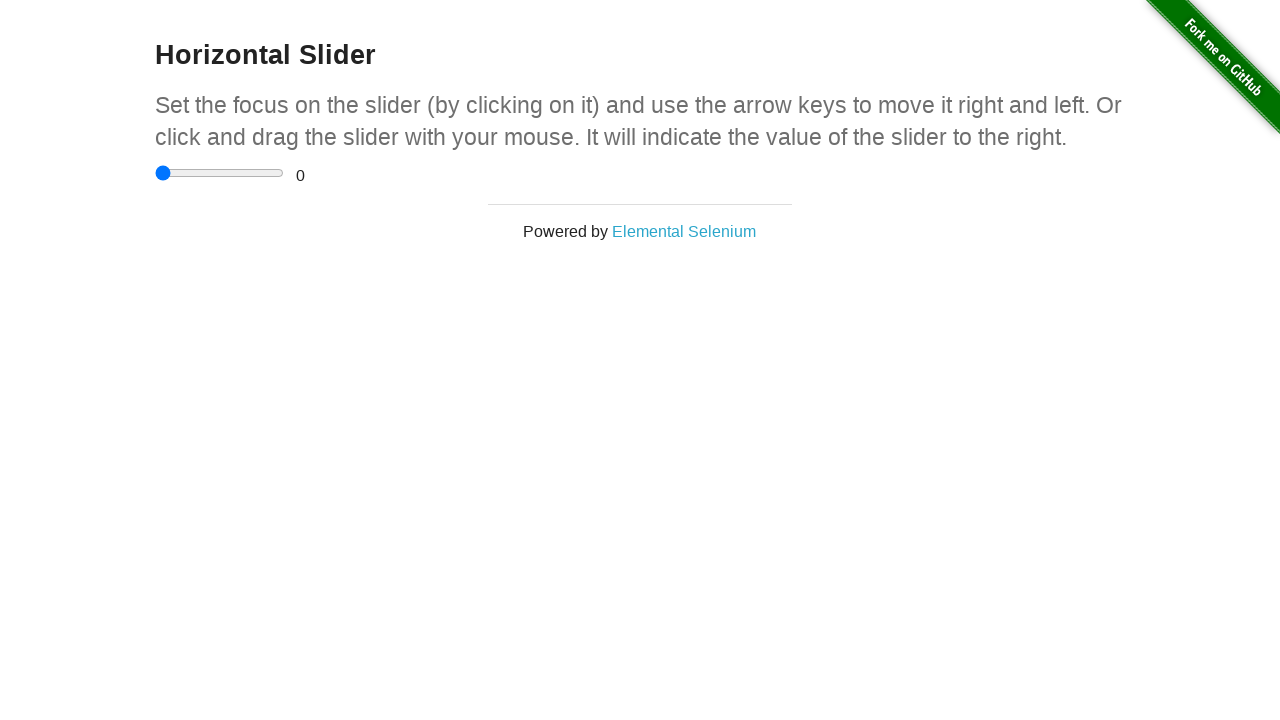

Waited for horizontal slider to be visible
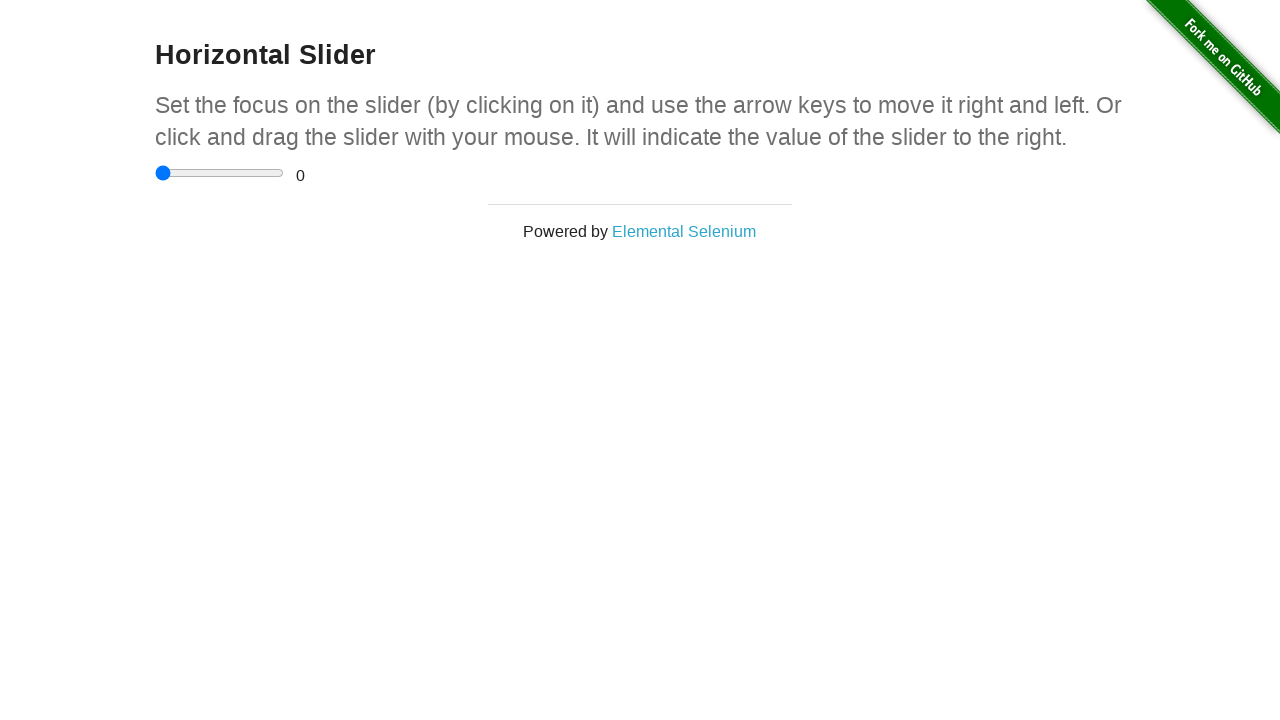

Located the horizontal slider element
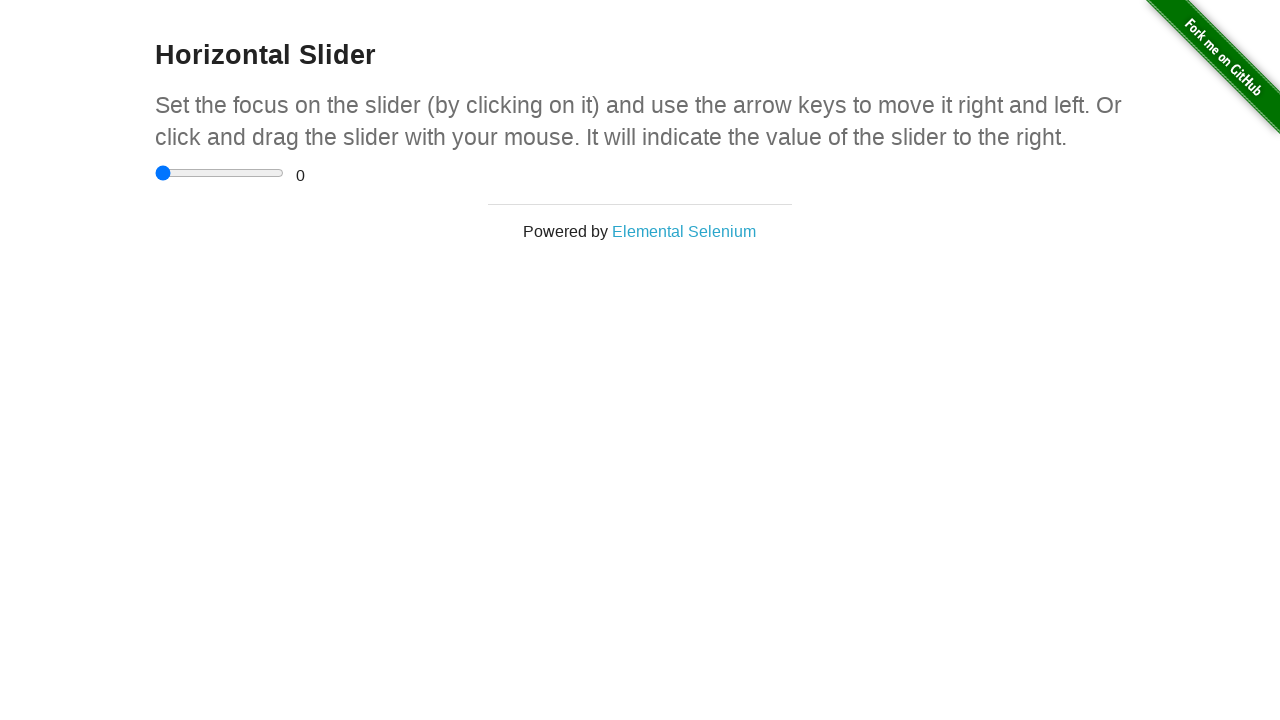

Clicked on the slider to focus it at (220, 173) on input[type='range']
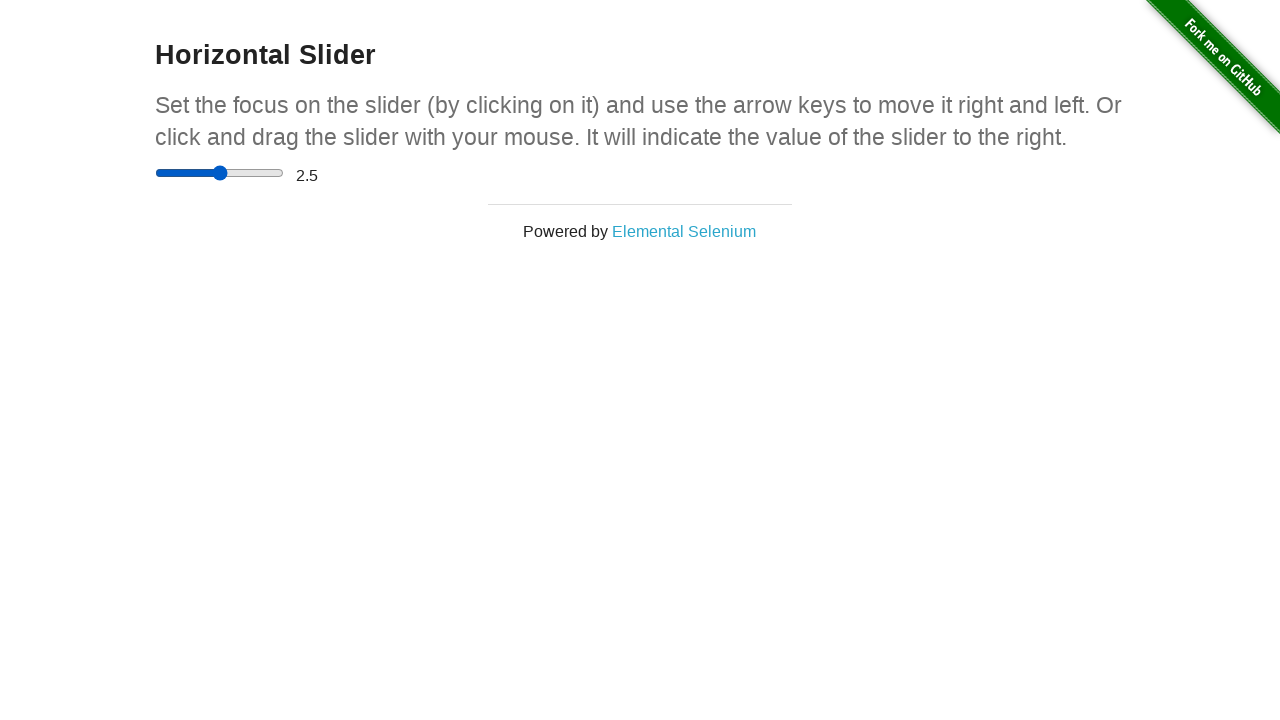

Pressed ArrowRight to move slider right on input[type='range']
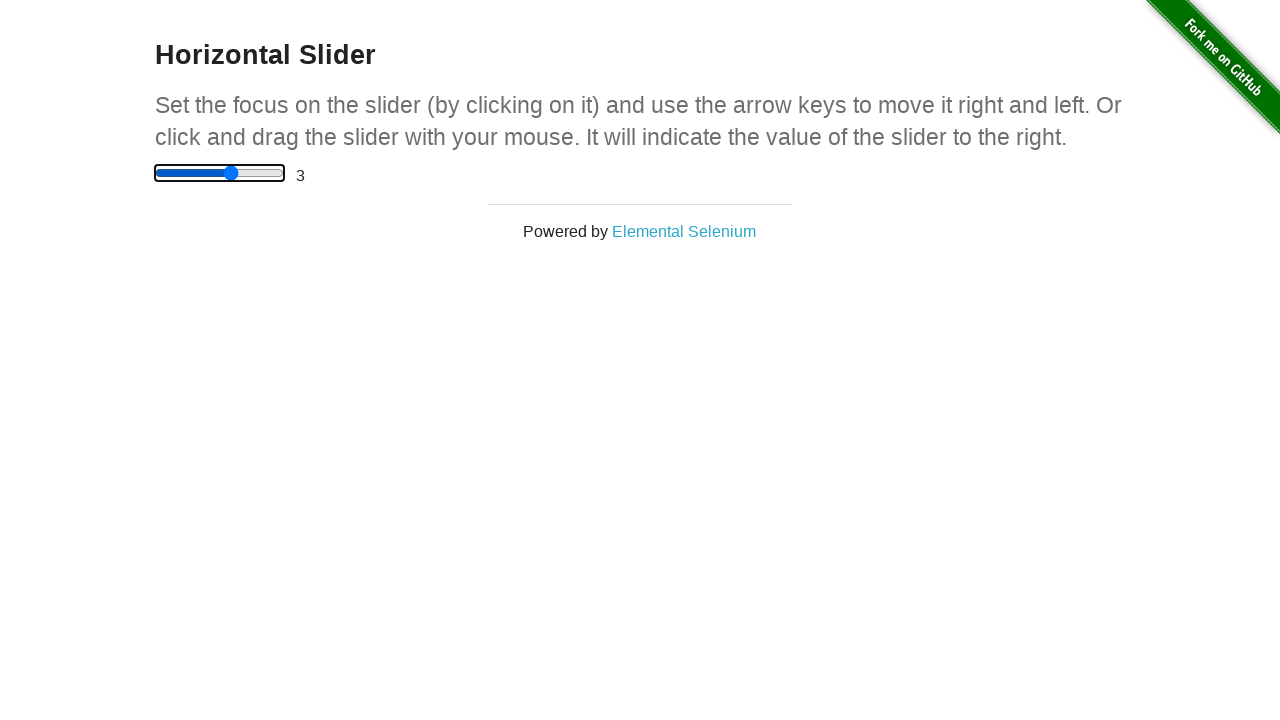

Pressed ArrowRight to move slider right on input[type='range']
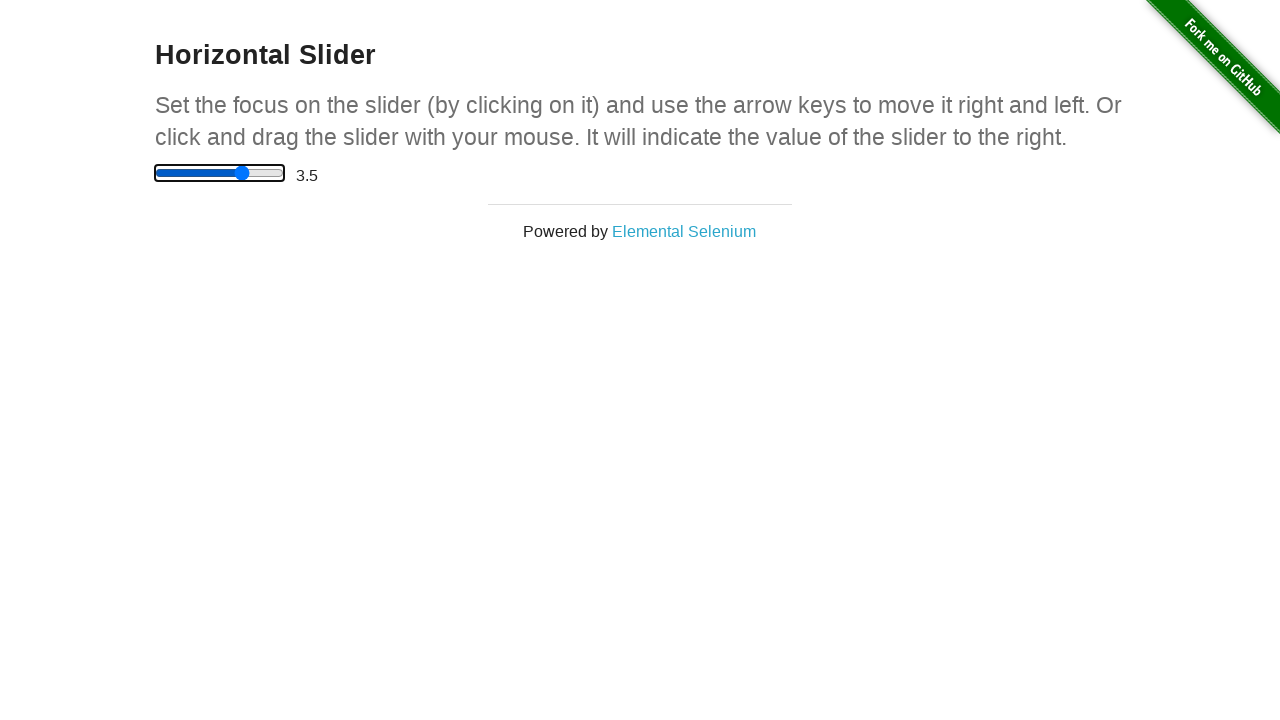

Pressed ArrowRight to move slider right on input[type='range']
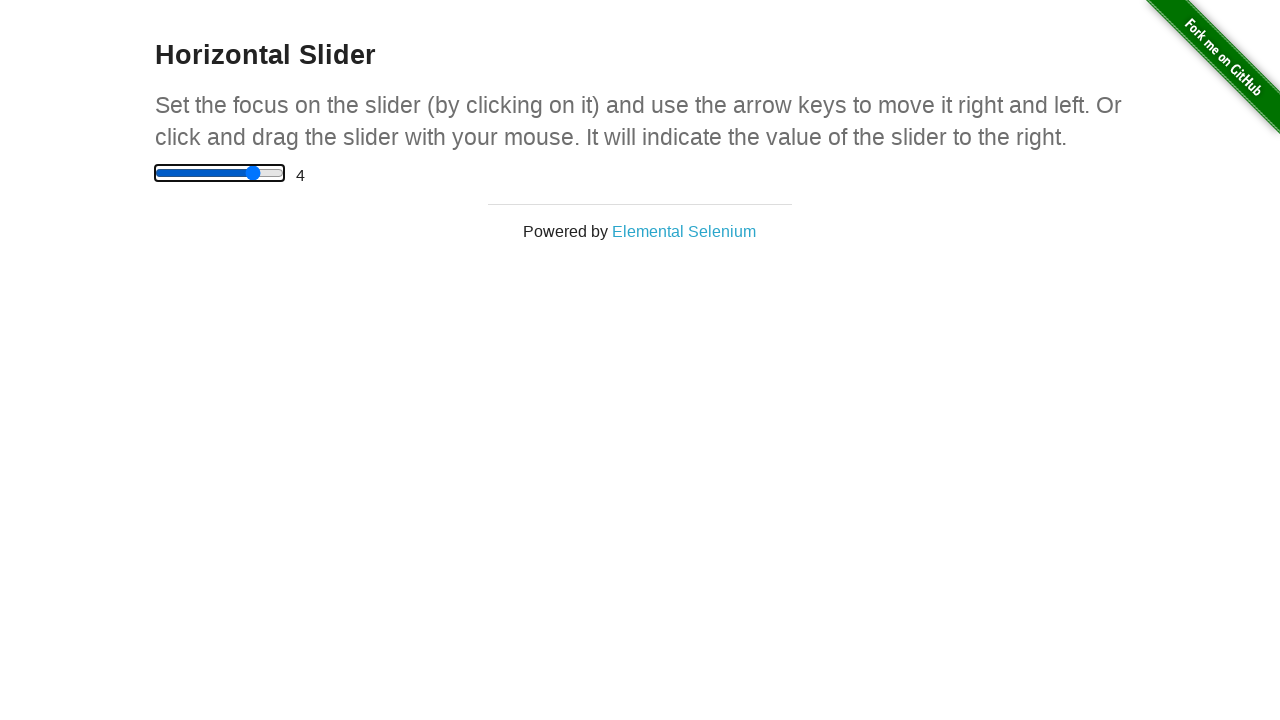

Retrieved slider value: 4
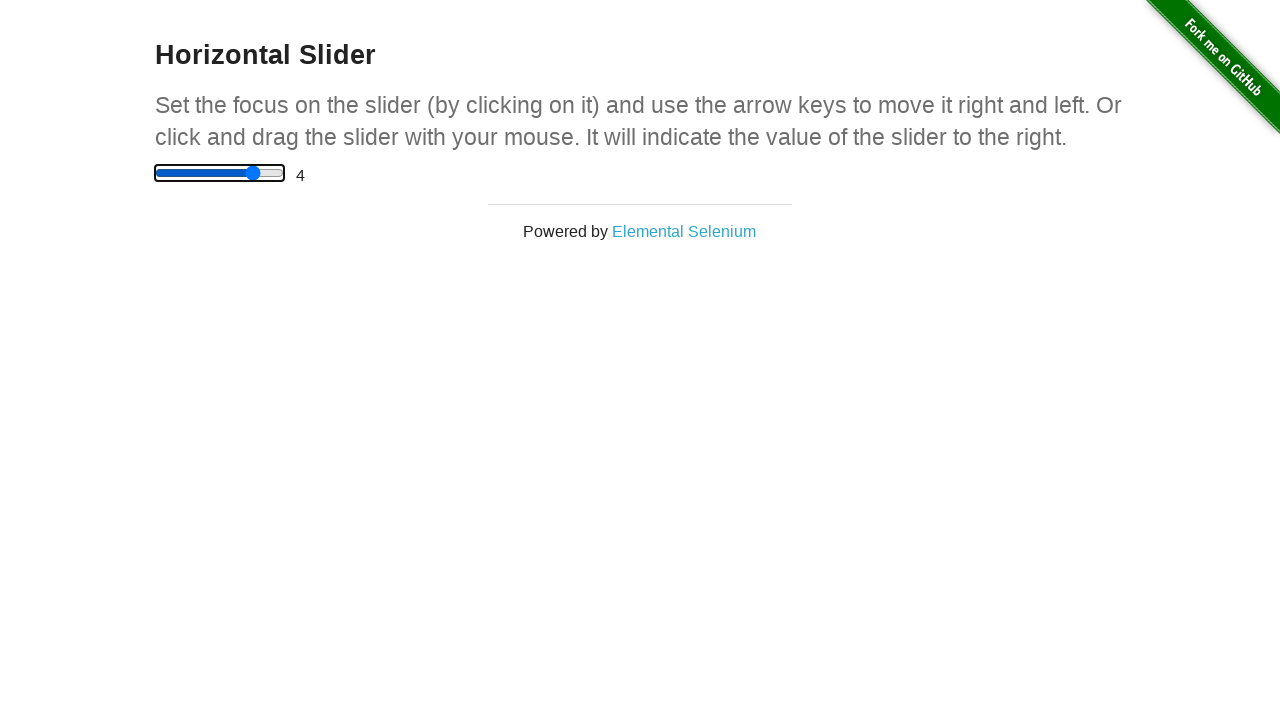

Asserted that slider value 4 is greater than 0
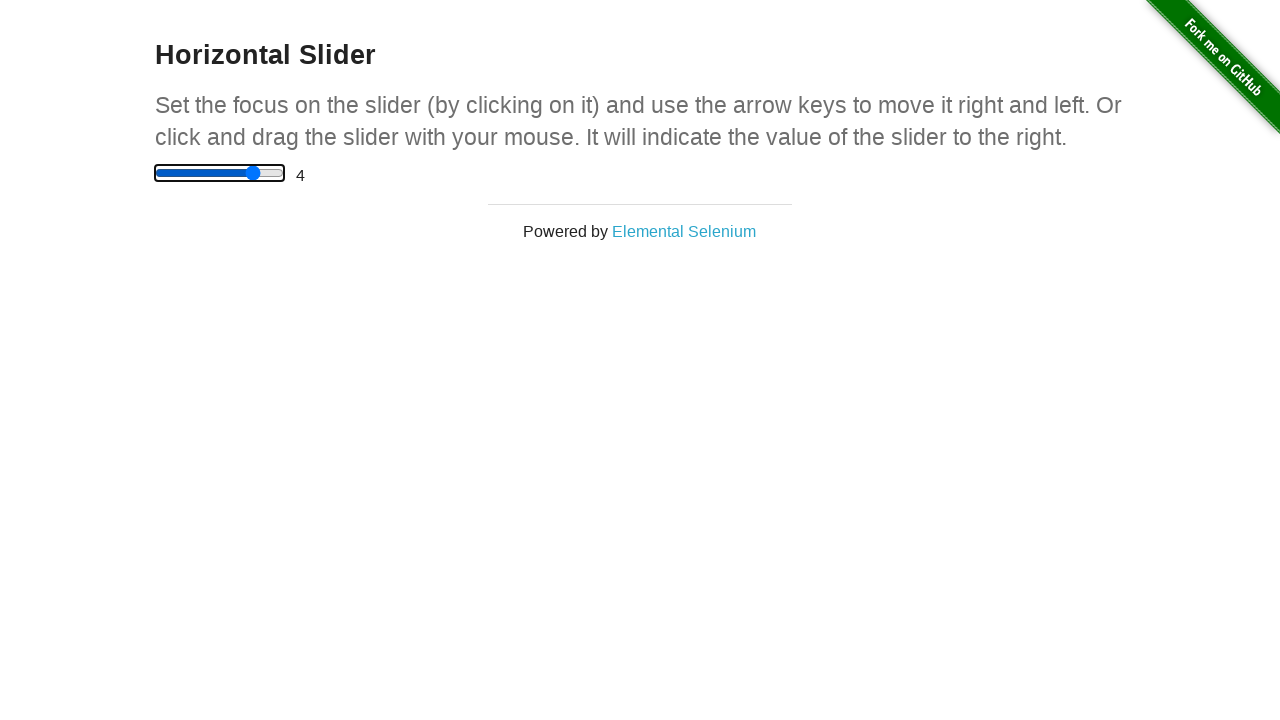

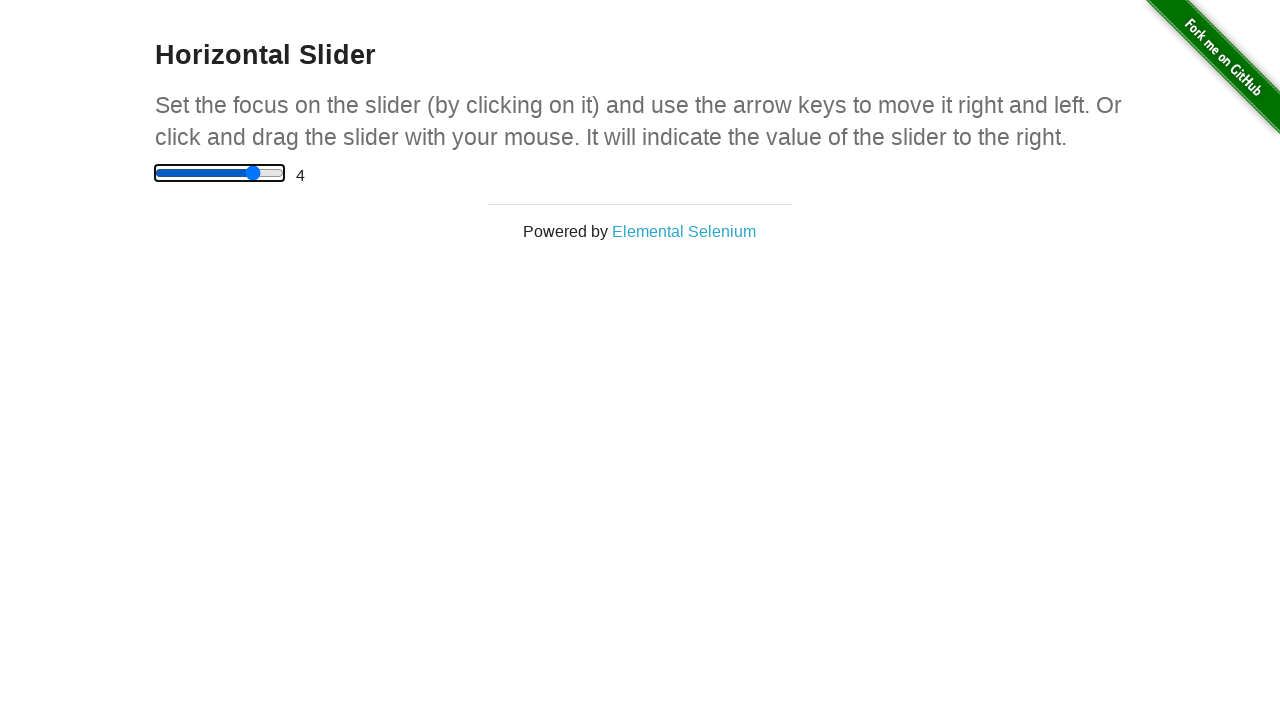